Tests form validation on the Contact page by clicking Submit without filling required fields and verifying that validation error messages appear for required fields like Forename

Starting URL: https://jupiter.cloud.planittesting.com

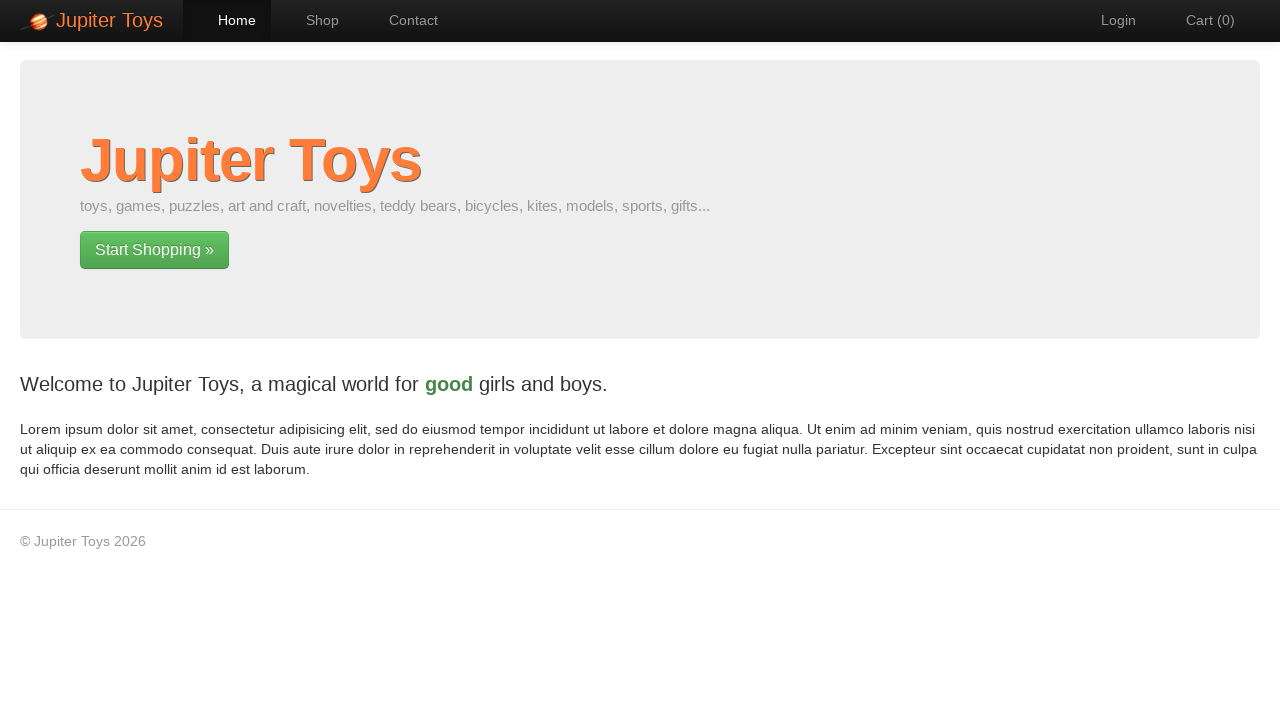

Clicked on Contact link to navigate to Contact page at (404, 20) on a:text('Contact')
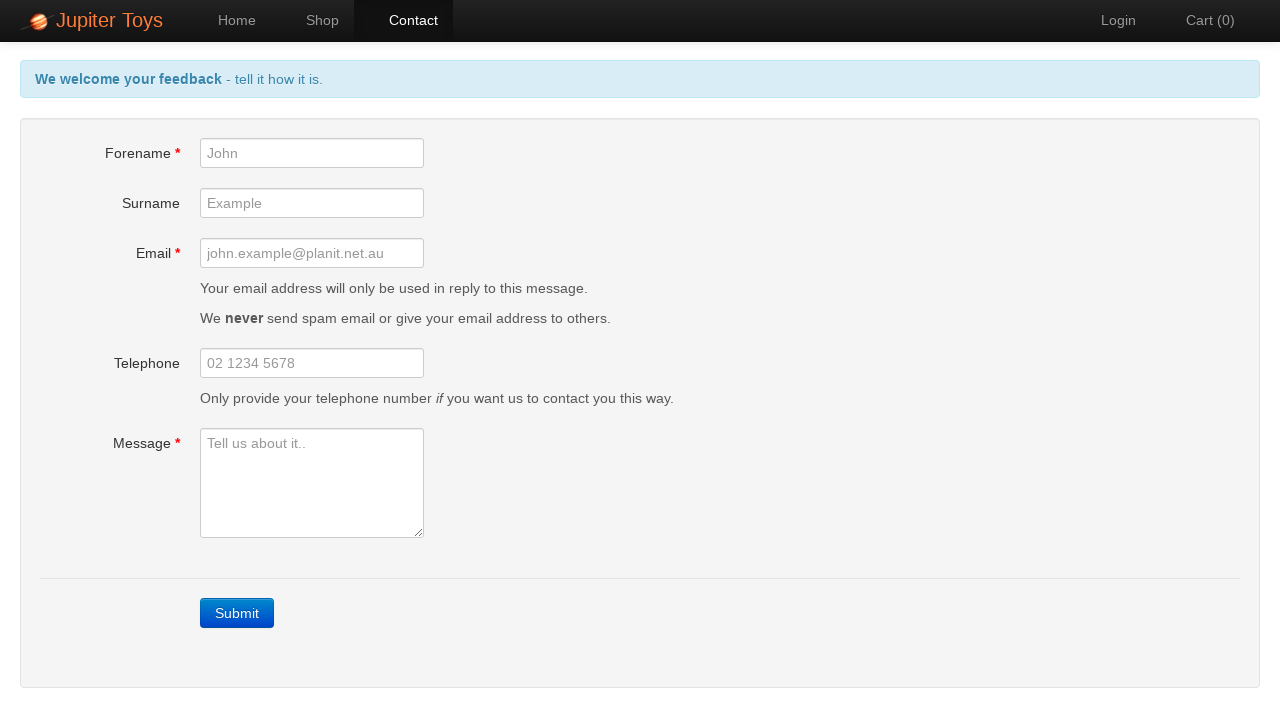

Clicked Submit button without filling required fields at (237, 613) on a:text('Submit')
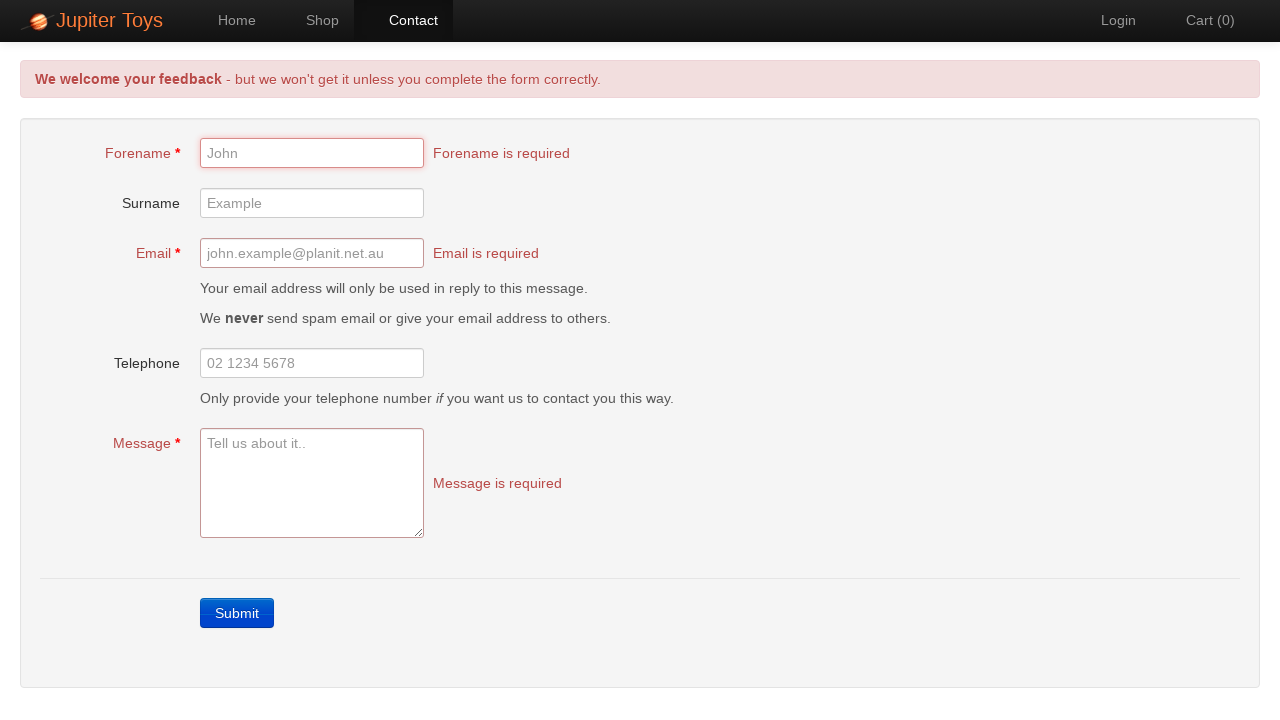

Validation error message 'Forename is required' appeared
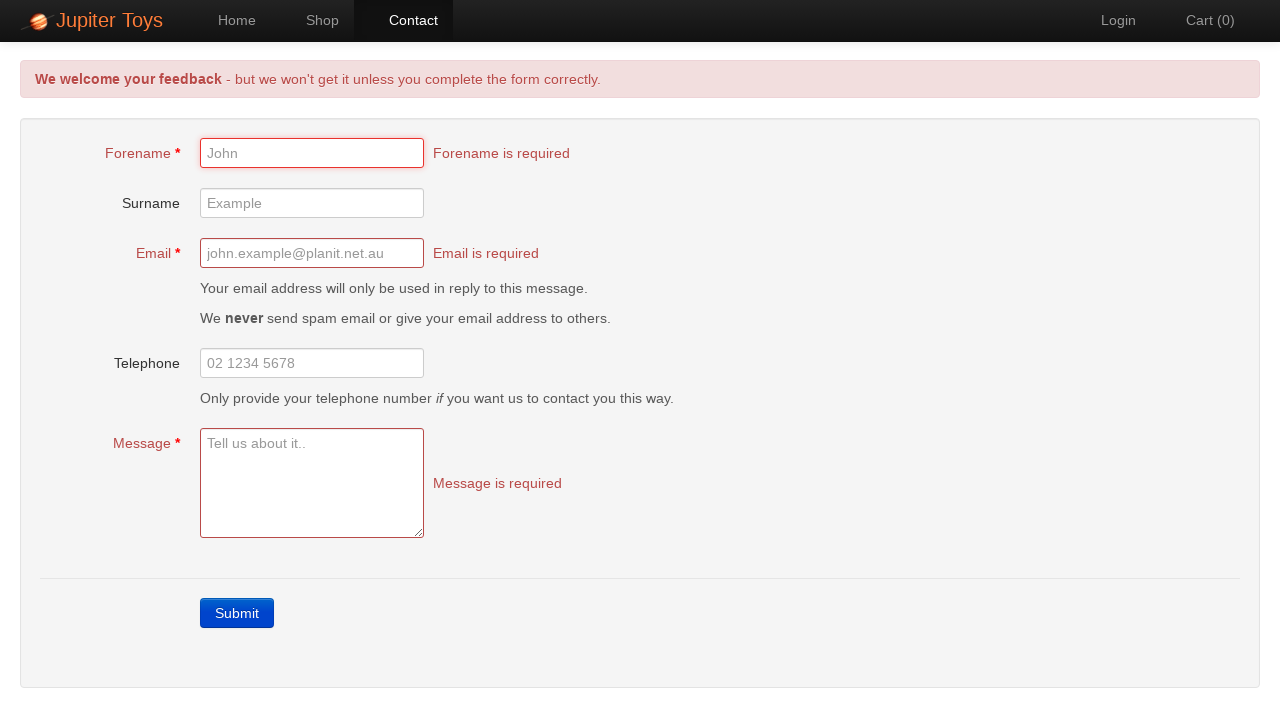

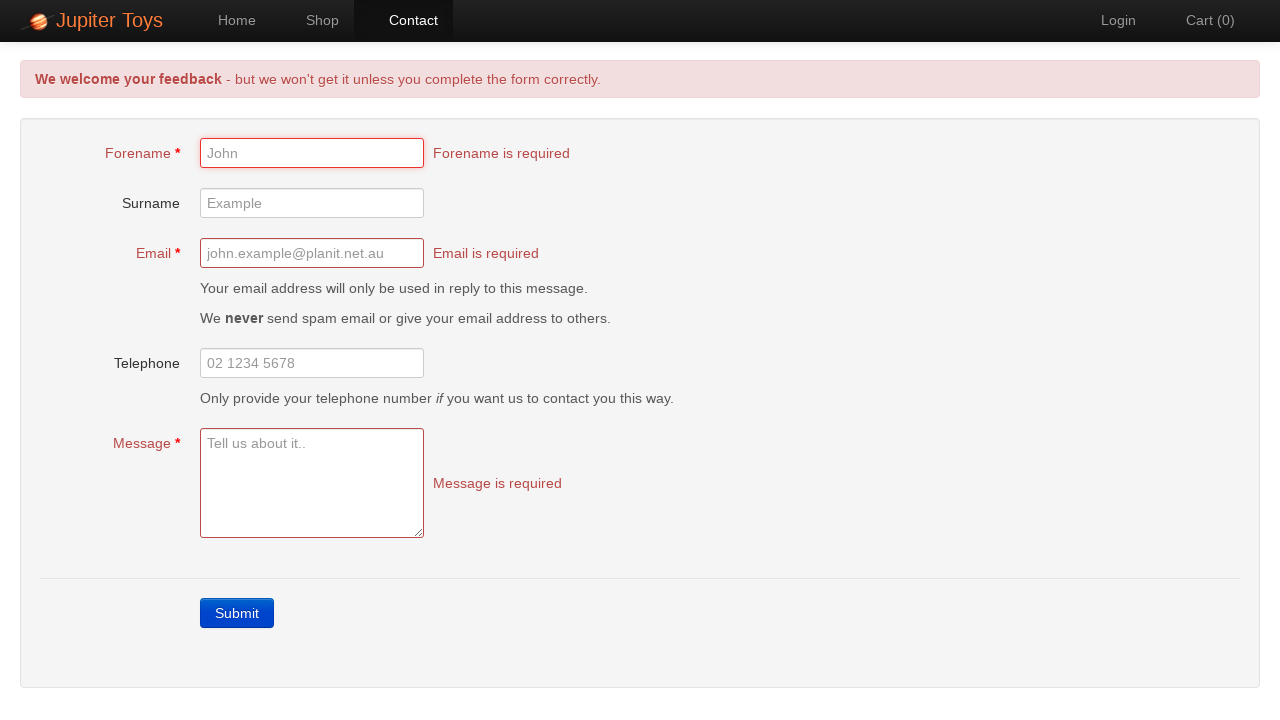